Tests window handling functionality by opening a new window and switching to it to verify content

Starting URL: https://demoqa.com/browser-windows

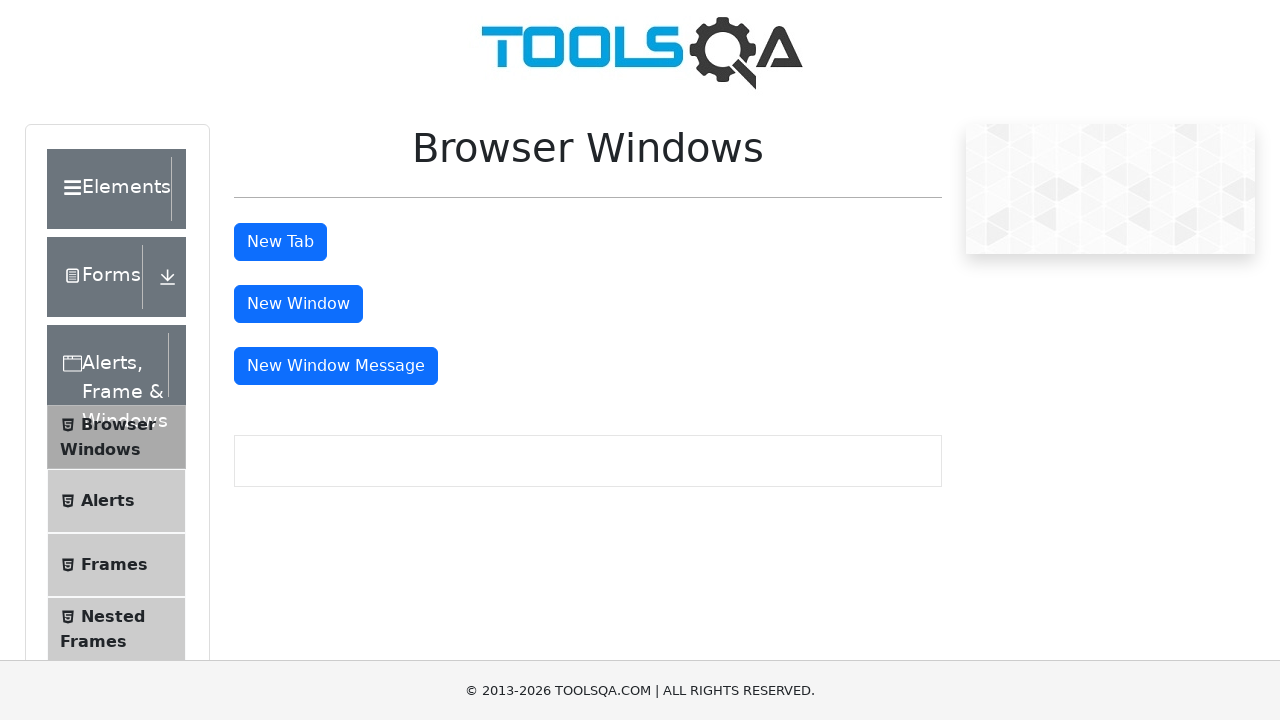

Clicked button to open new window at (298, 304) on #windowButton
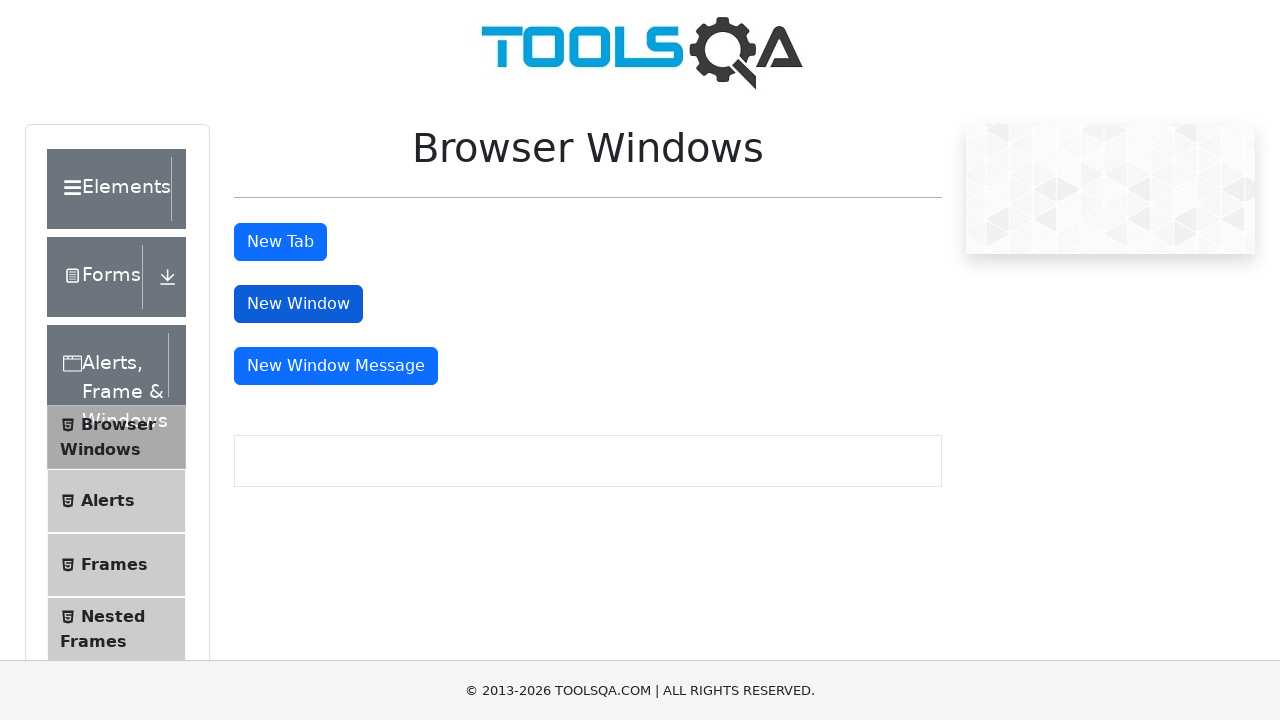

New window opened and captured
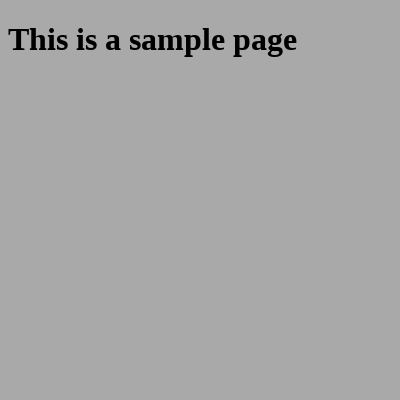

New window page load state completed
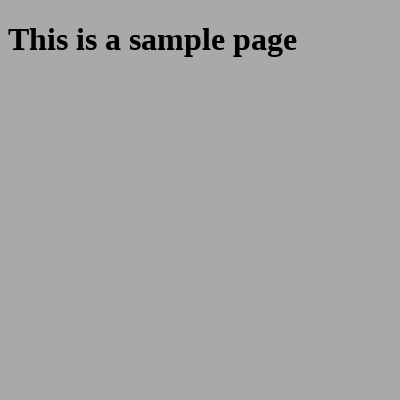

Retrieved heading text from new window: This is a sample page
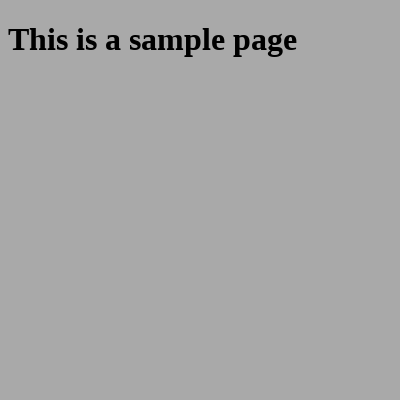

Printed new window heading to console
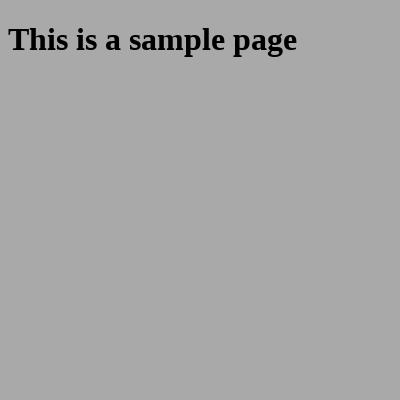

Closed the new window
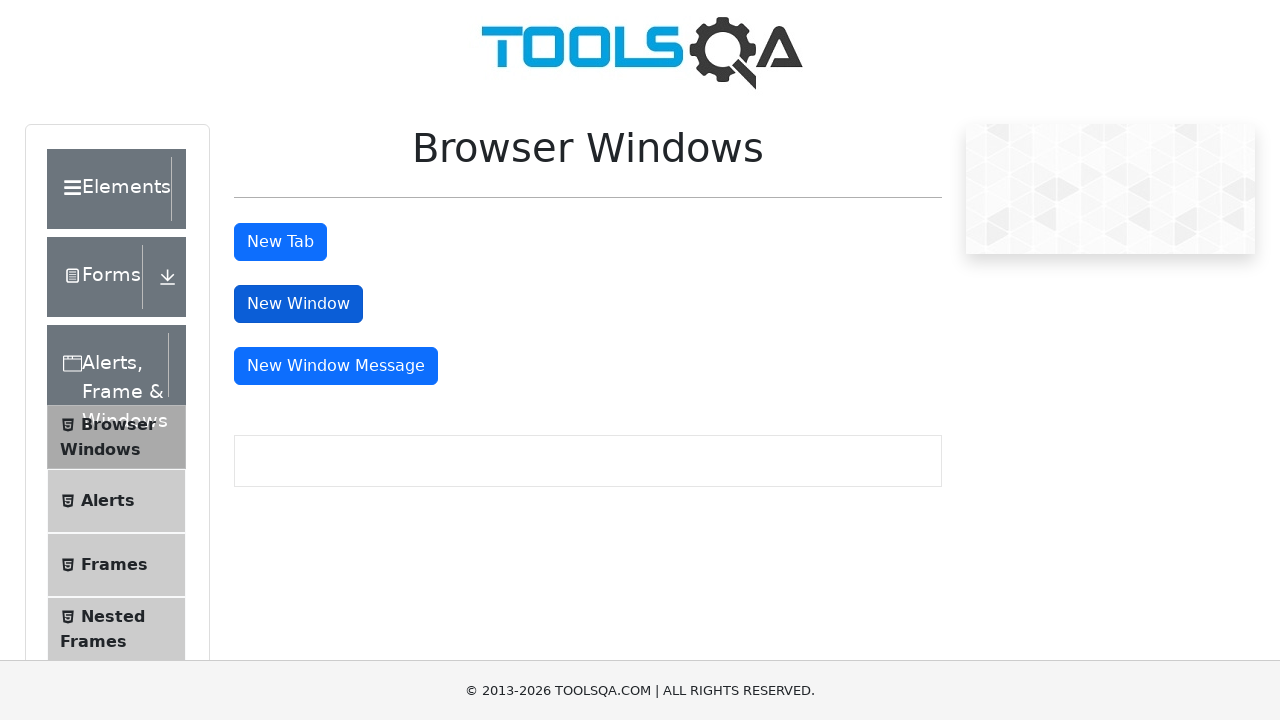

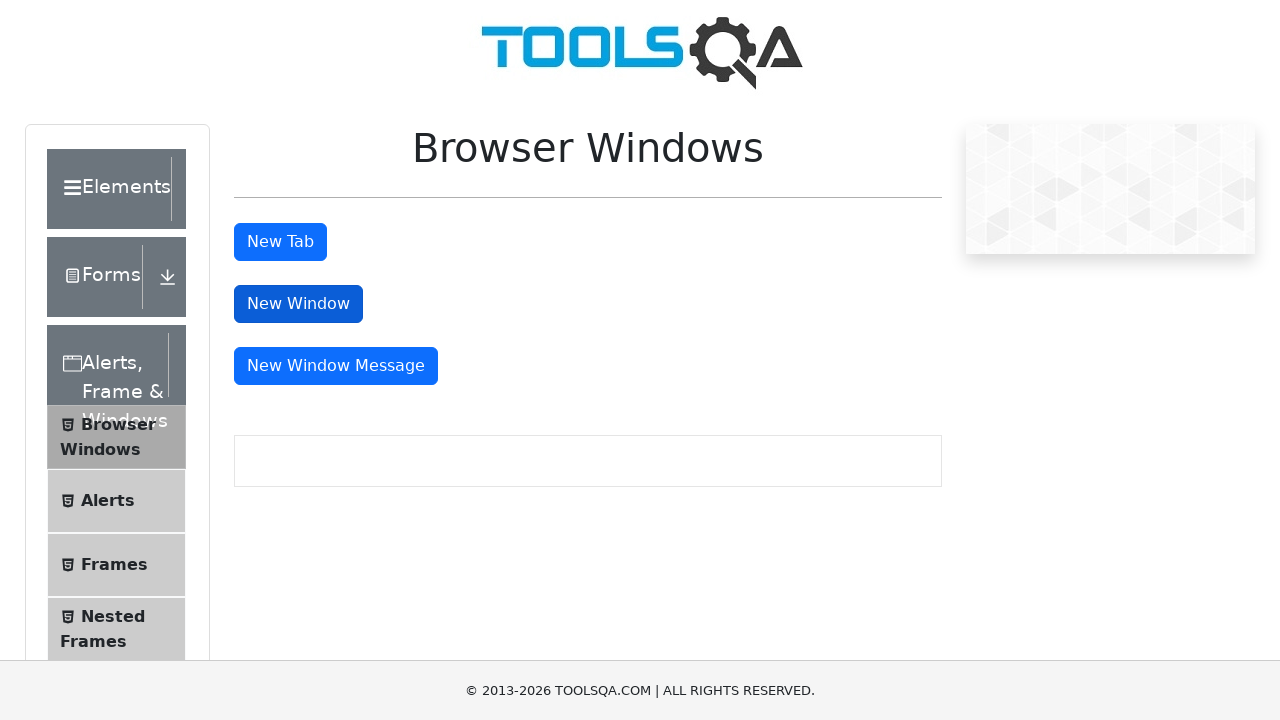